Tests page scope by counting links in different sections (footer, header, first column) and opens all links from the footer's first column in new tabs, then switches between tabs

Starting URL: https://www.rahulshettyacademy.com/AutomationPractice/

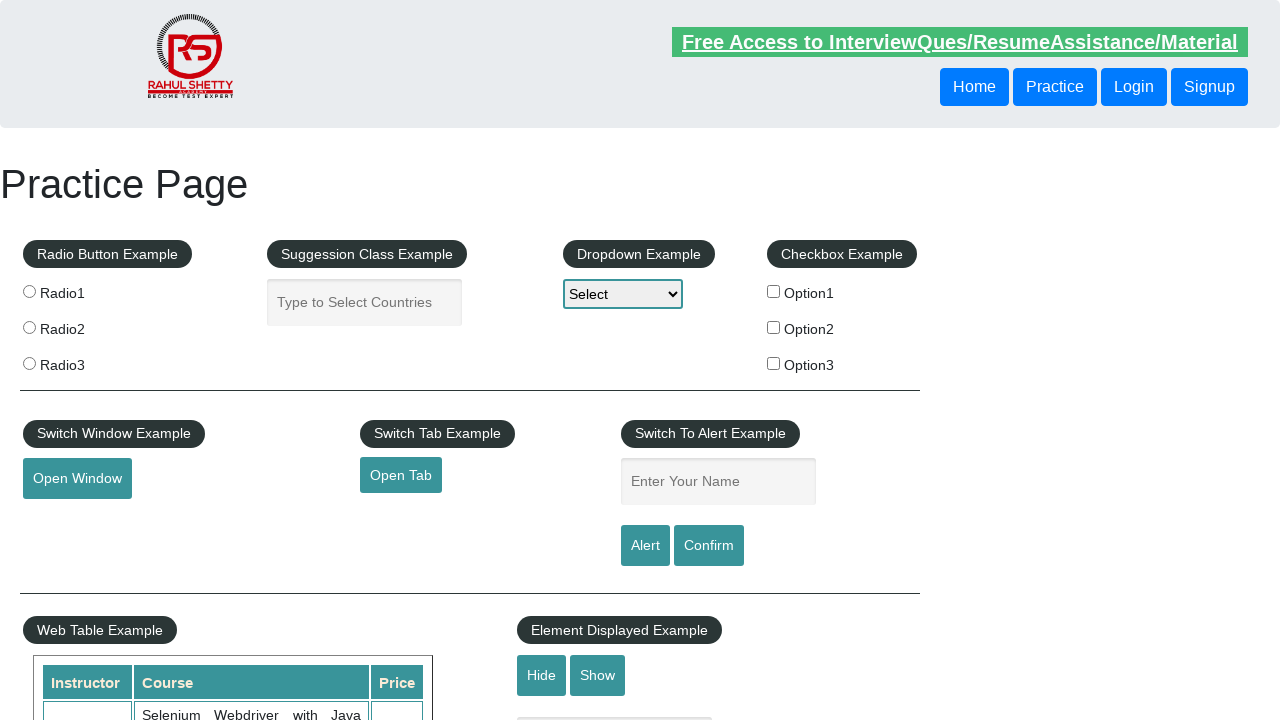

Counted total links on page
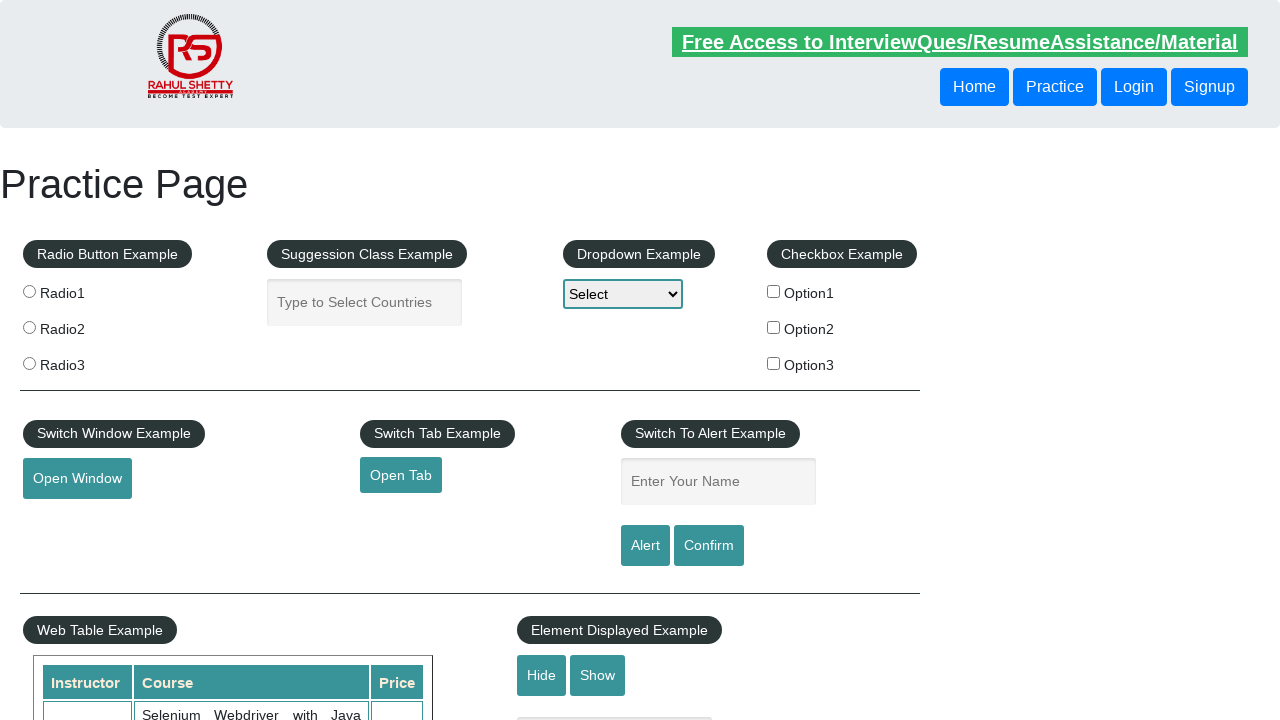

Counted links in footer section
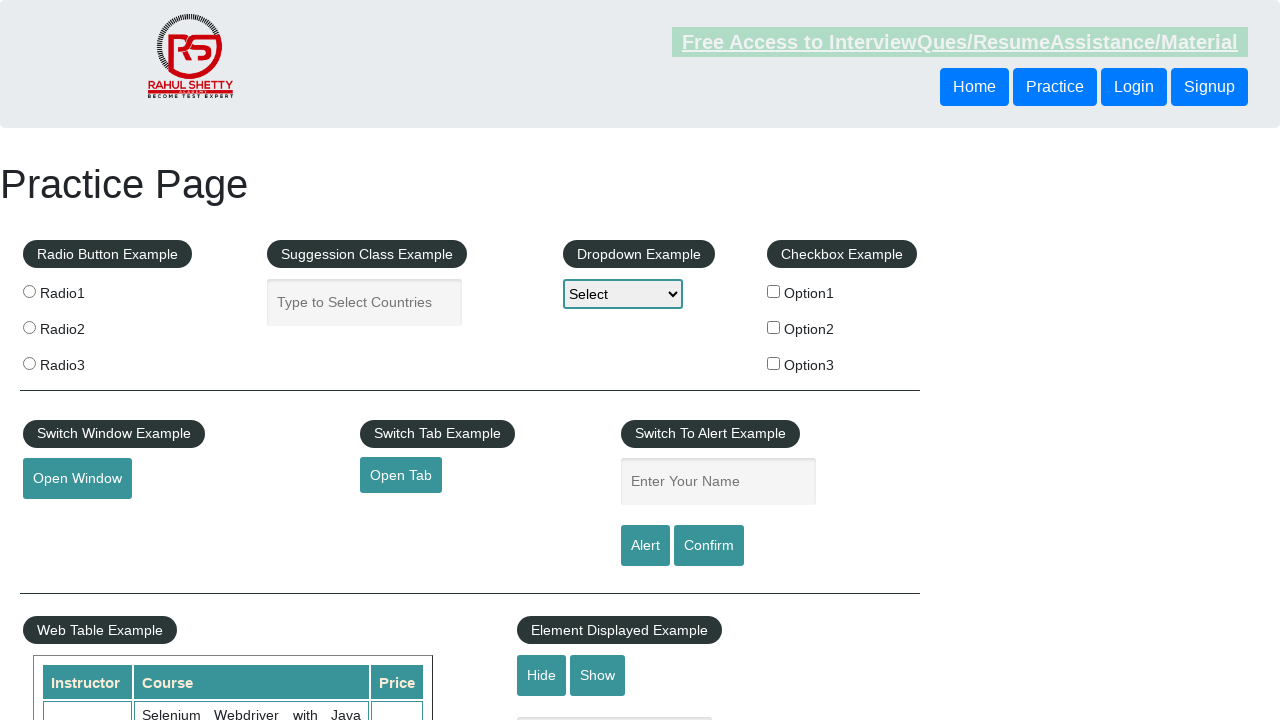

Counted links in first column of footer
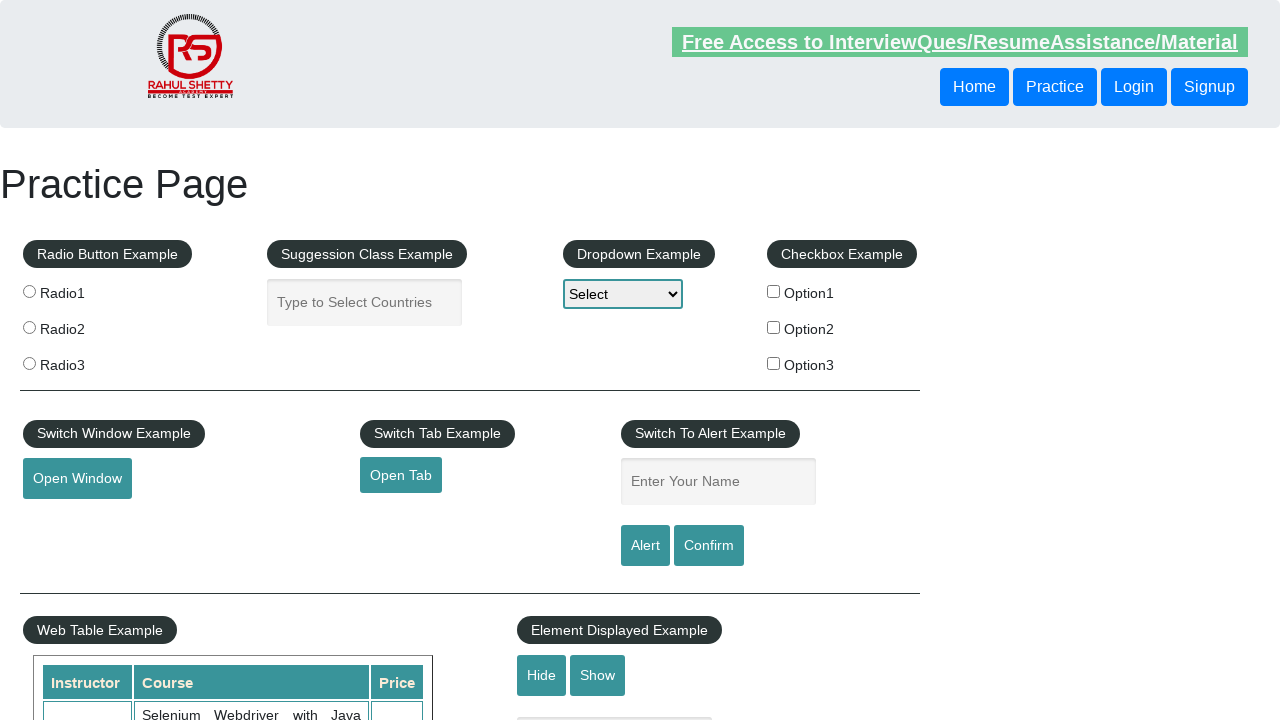

Counted links in header section
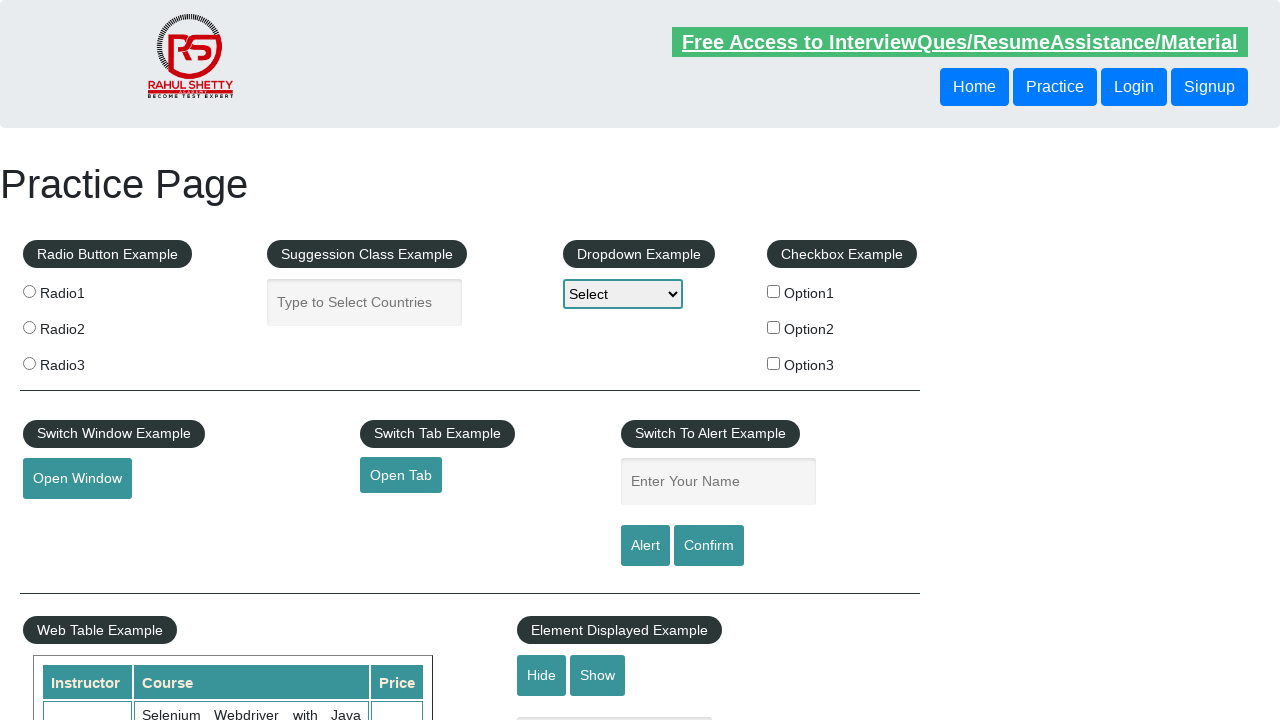

Located link 1 in first column
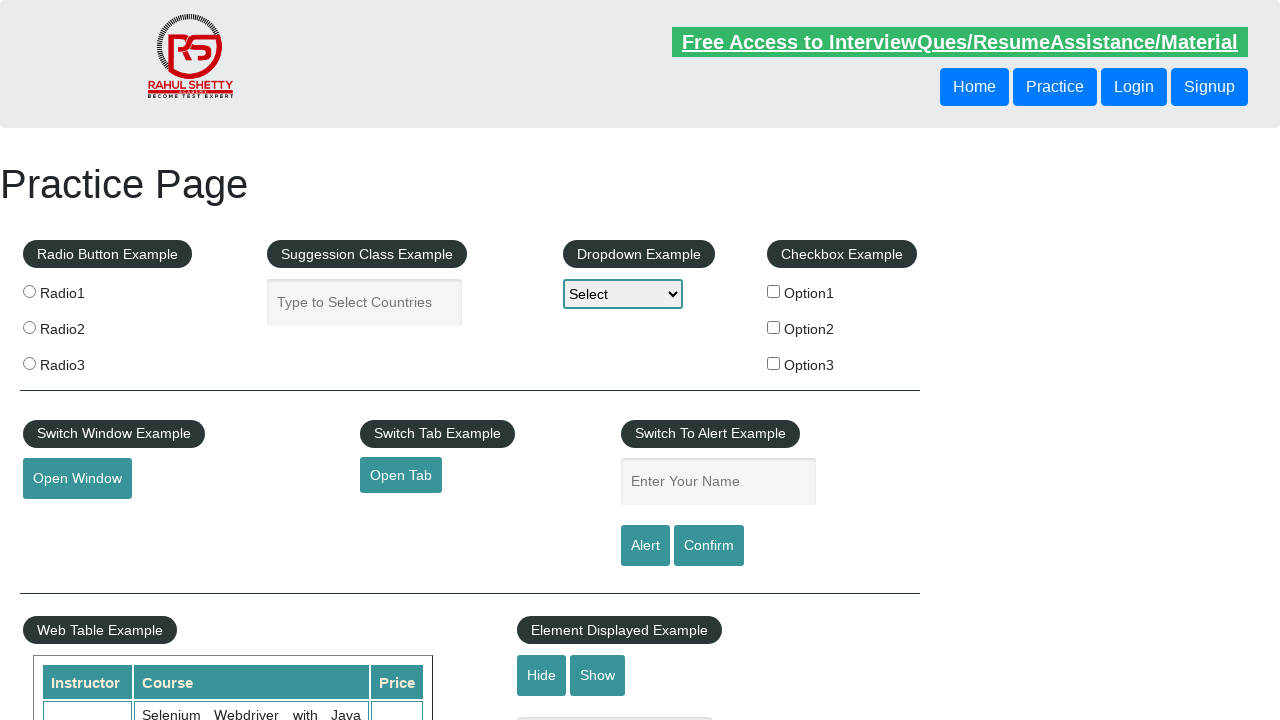

Opened link 1 in new tab with Ctrl+Click at (68, 520) on xpath=//div[@id='gf-BIG']/table/tbody/tr/td[1]/ul >> a >> nth=1
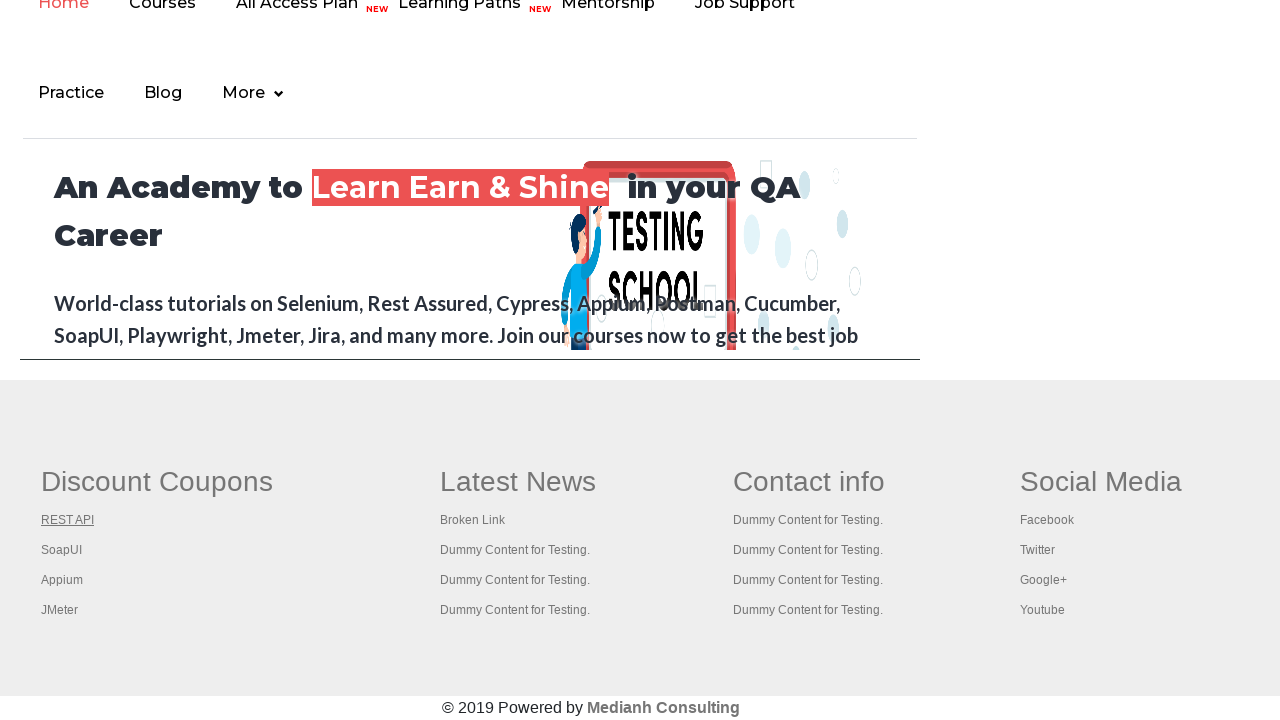

New page/tab created for link 1
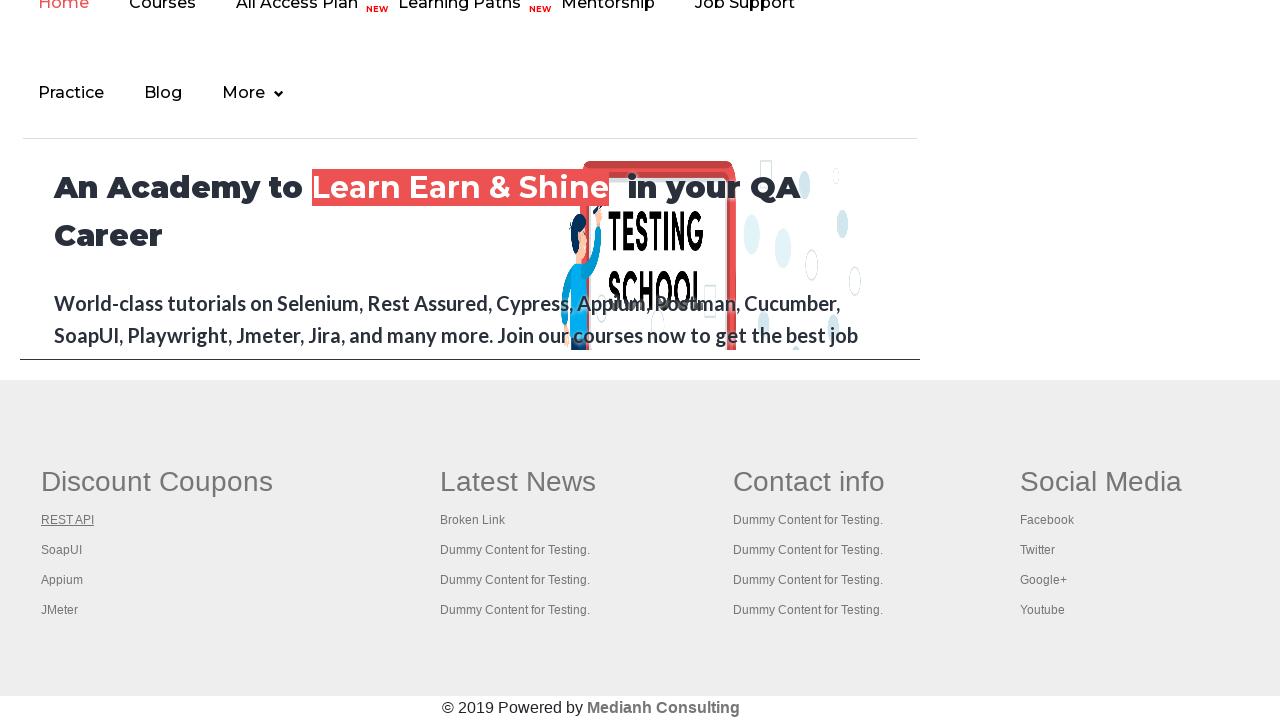

Located link 2 in first column
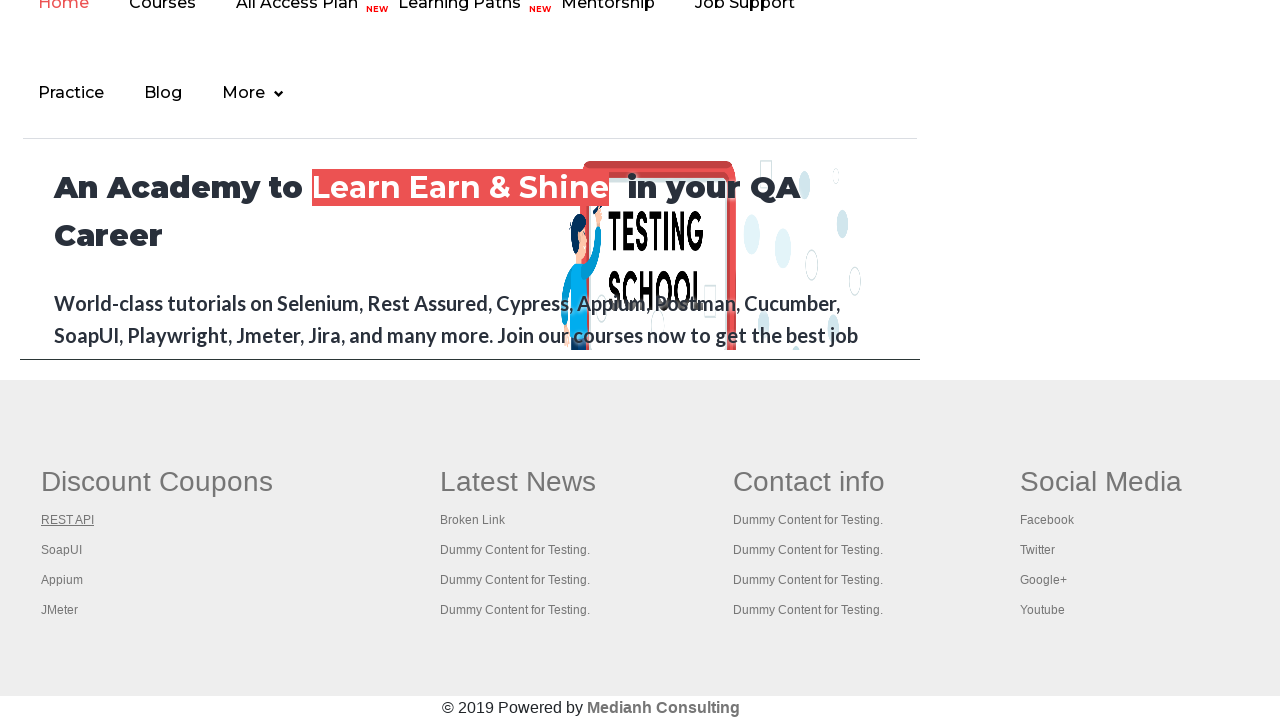

Opened link 2 in new tab with Ctrl+Click at (62, 550) on xpath=//div[@id='gf-BIG']/table/tbody/tr/td[1]/ul >> a >> nth=2
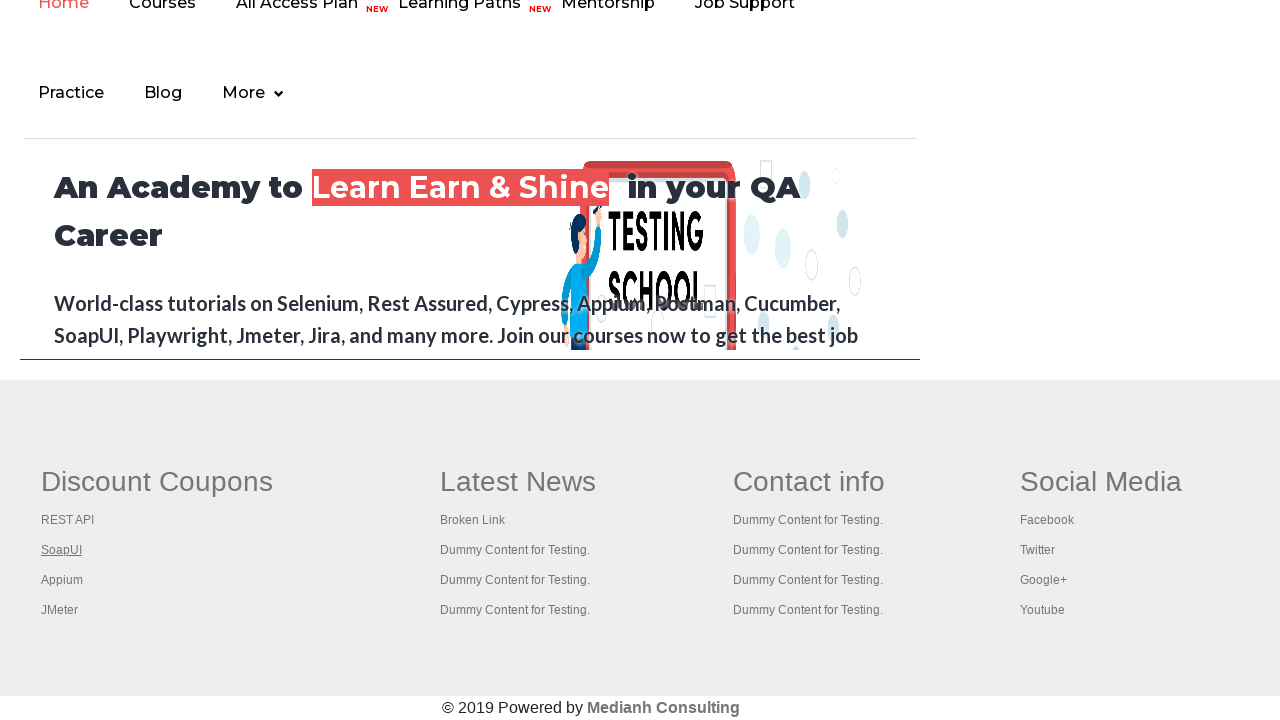

New page/tab created for link 2
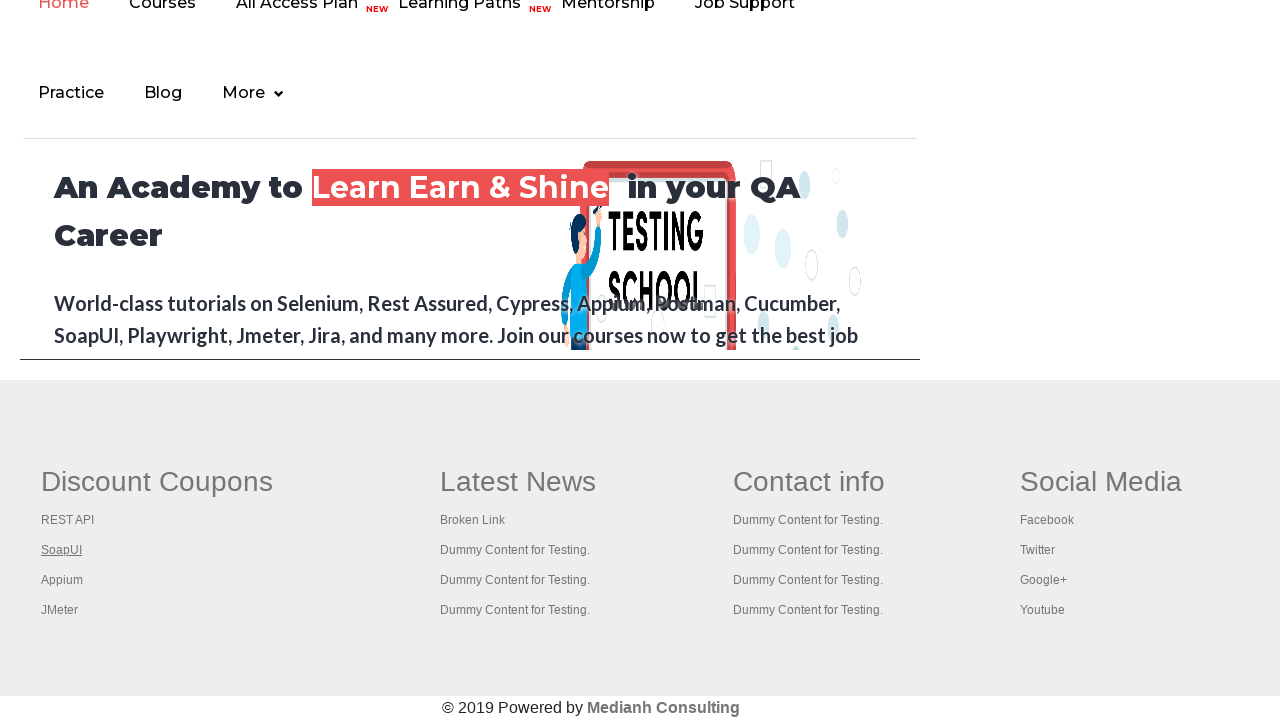

Located link 3 in first column
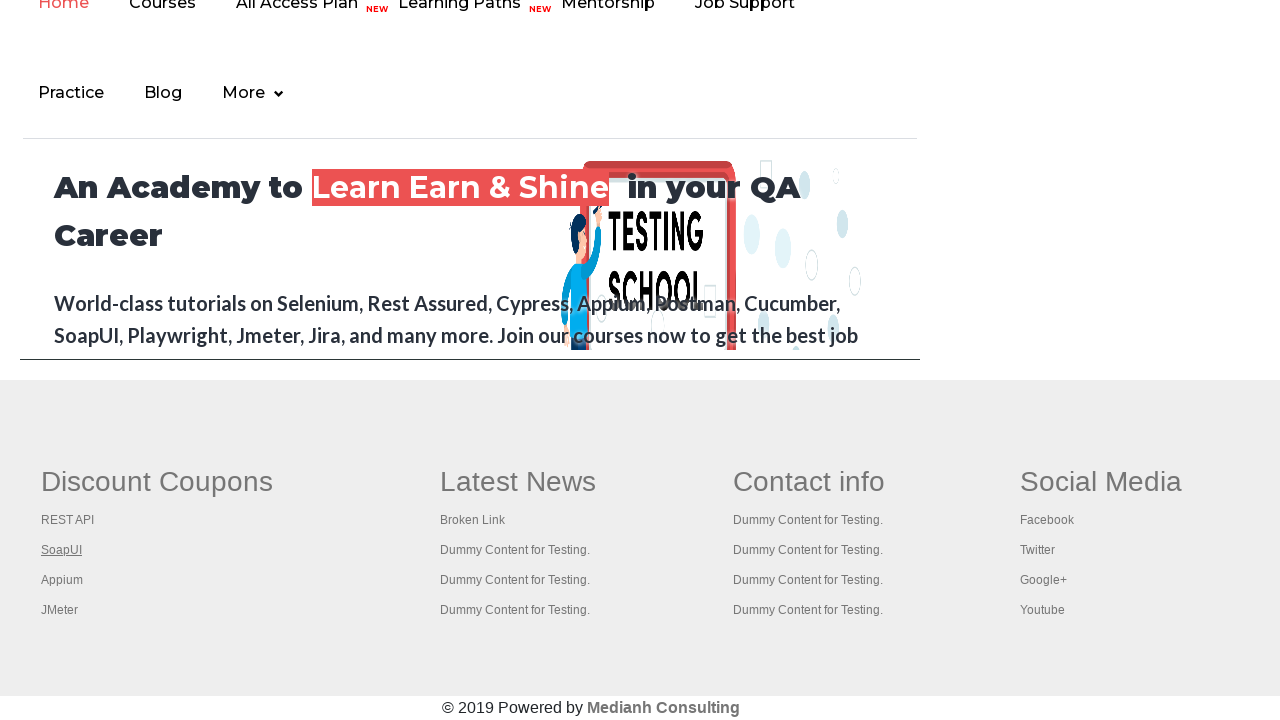

Opened link 3 in new tab with Ctrl+Click at (62, 580) on xpath=//div[@id='gf-BIG']/table/tbody/tr/td[1]/ul >> a >> nth=3
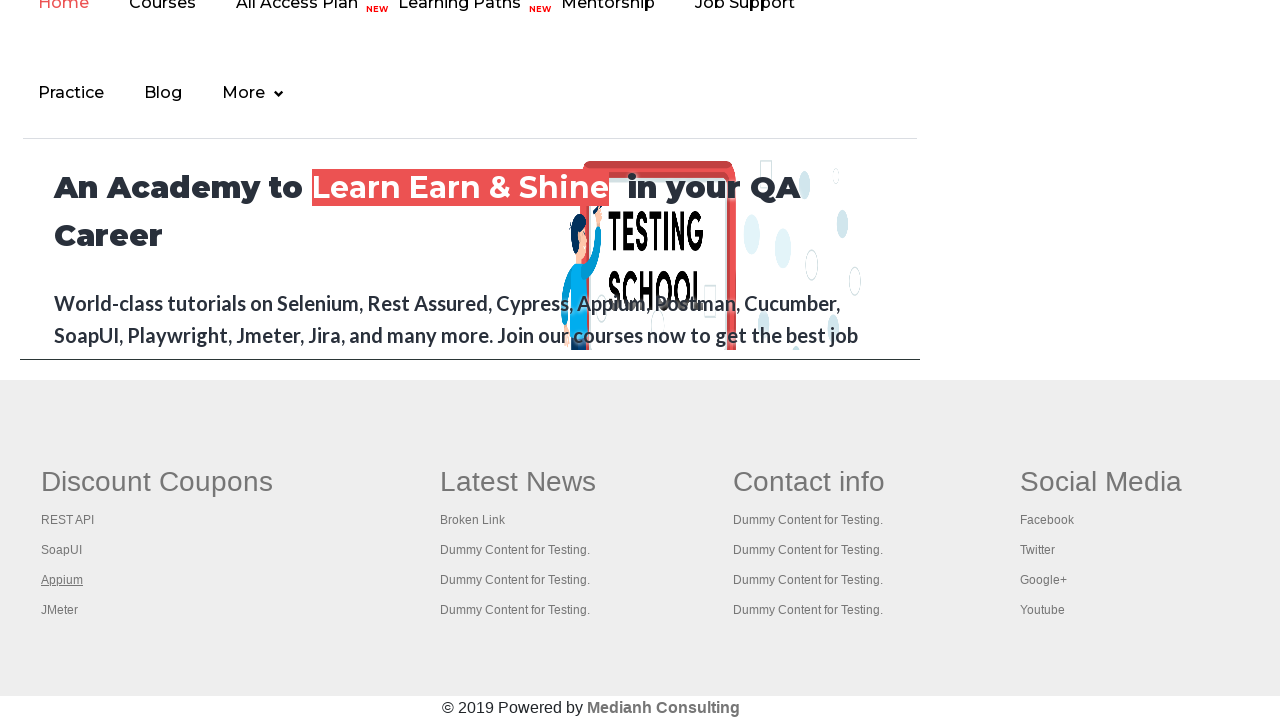

New page/tab created for link 3
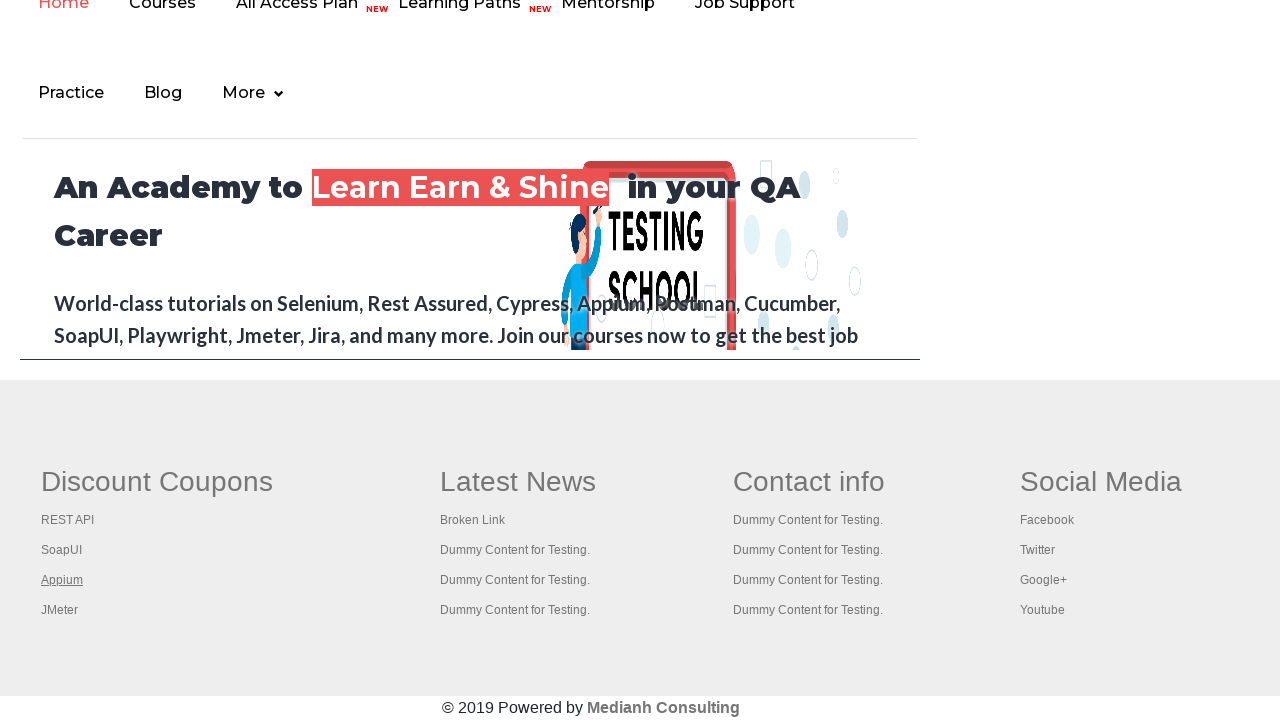

Located link 4 in first column
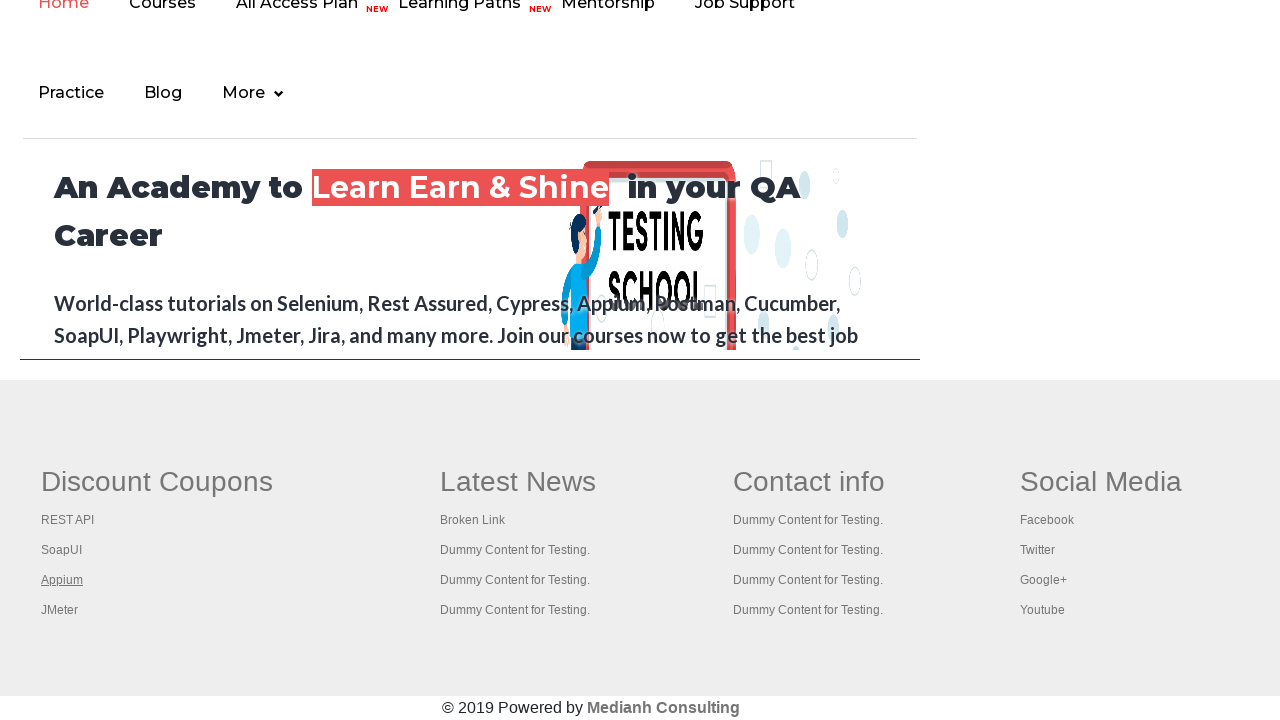

Opened link 4 in new tab with Ctrl+Click at (60, 610) on xpath=//div[@id='gf-BIG']/table/tbody/tr/td[1]/ul >> a >> nth=4
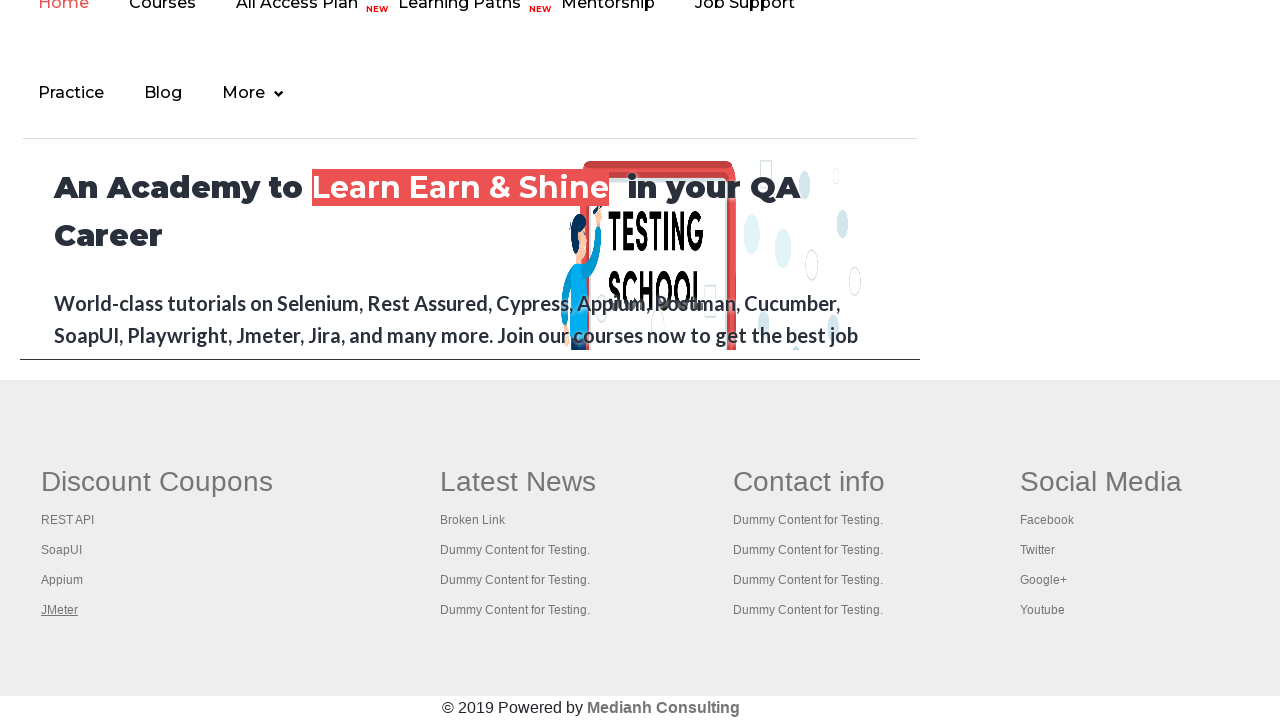

New page/tab created for link 4
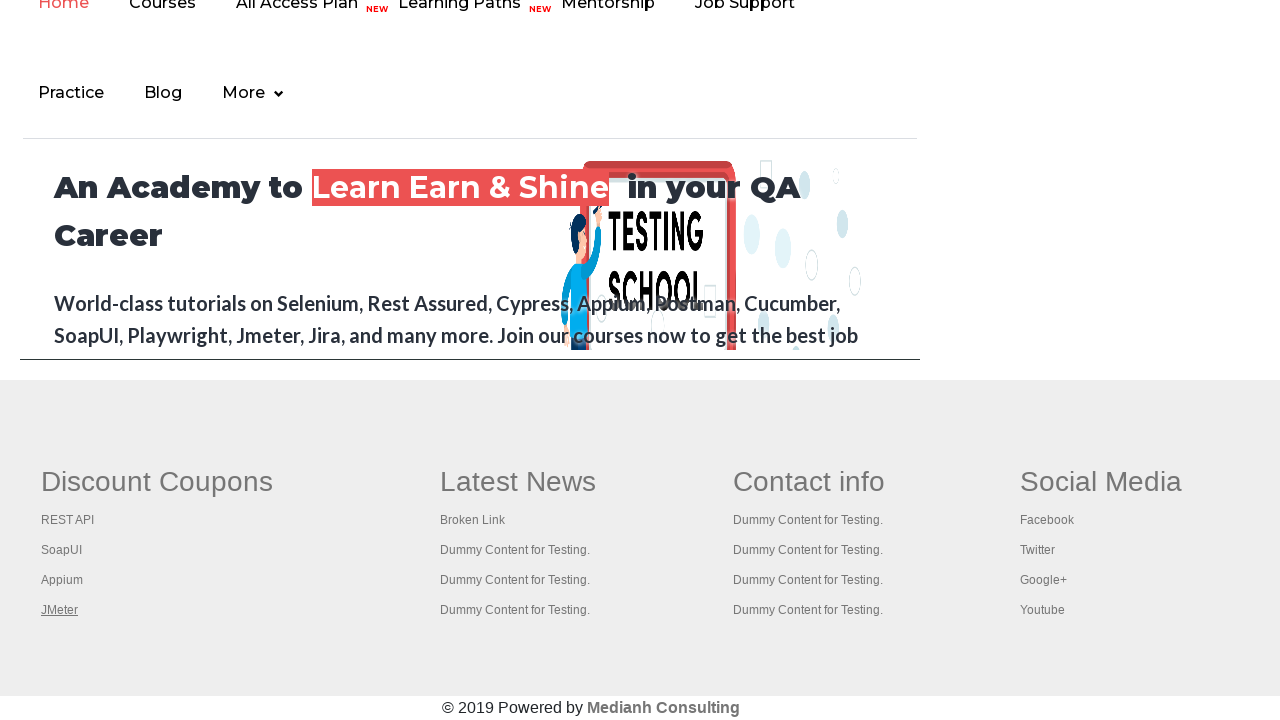

Retrieved all open pages/tabs from context
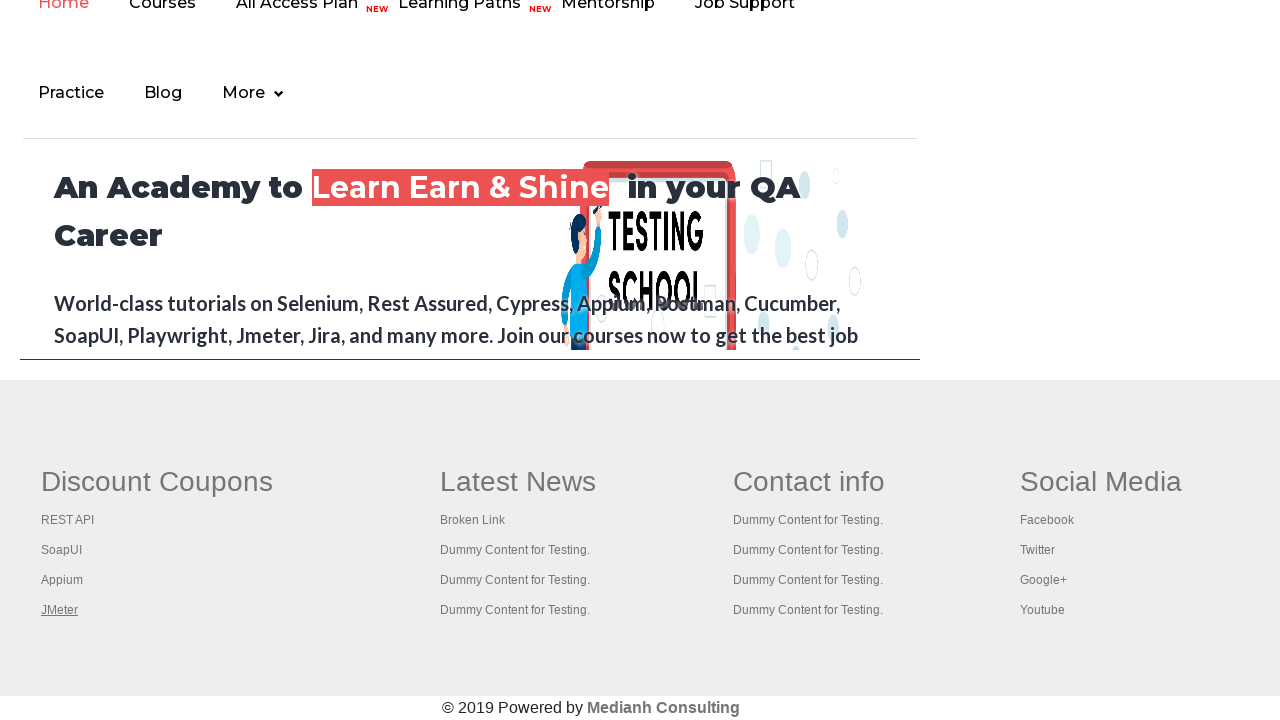

Brought page tab to front
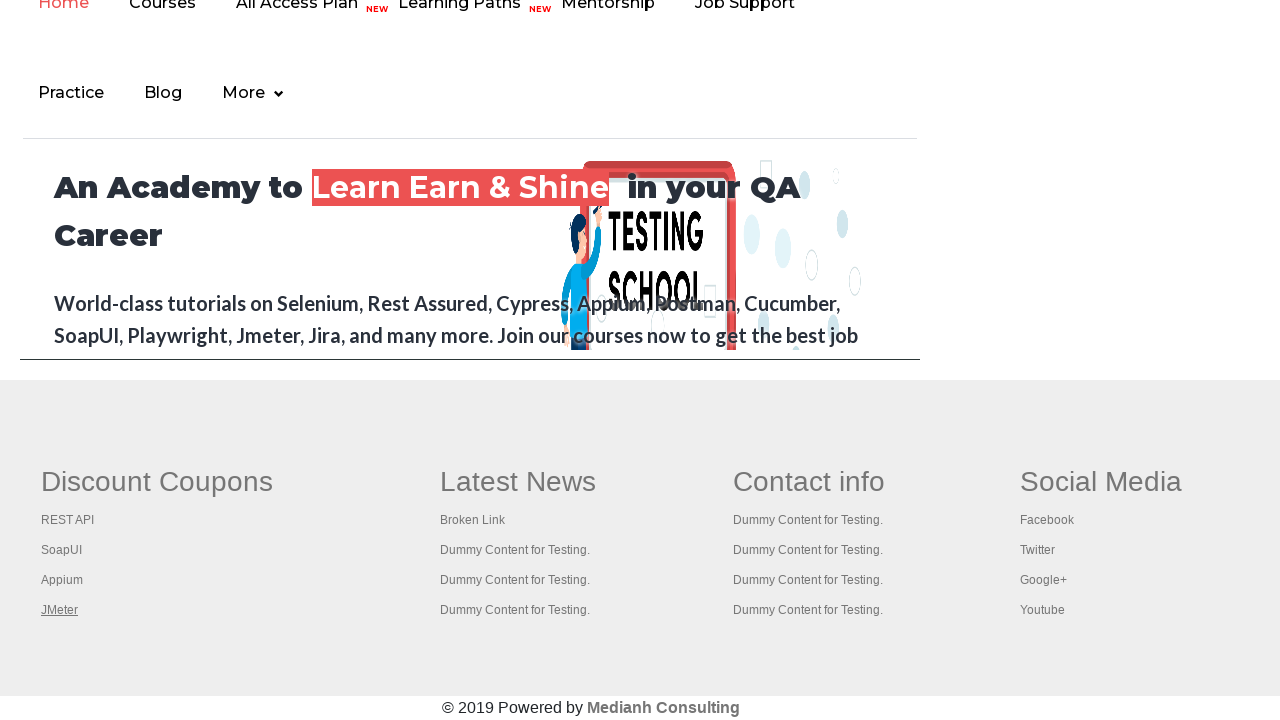

Retrieved page title: Practice Page
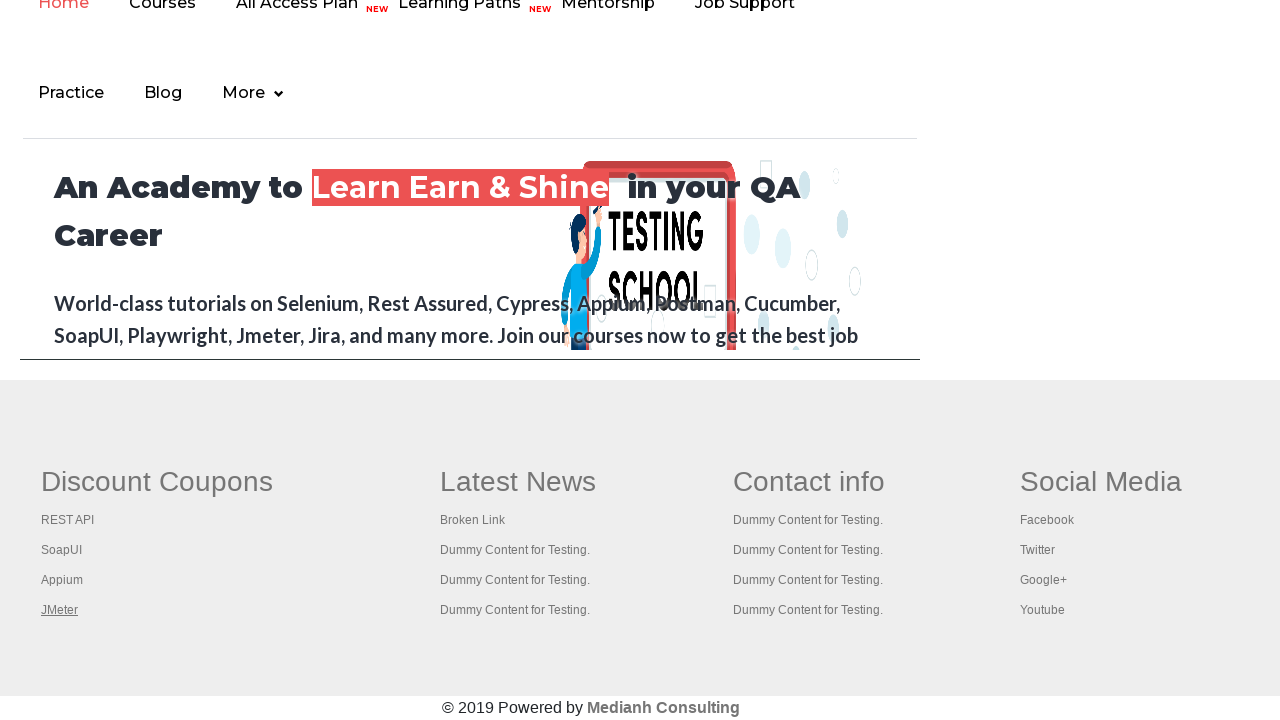

Brought page tab to front
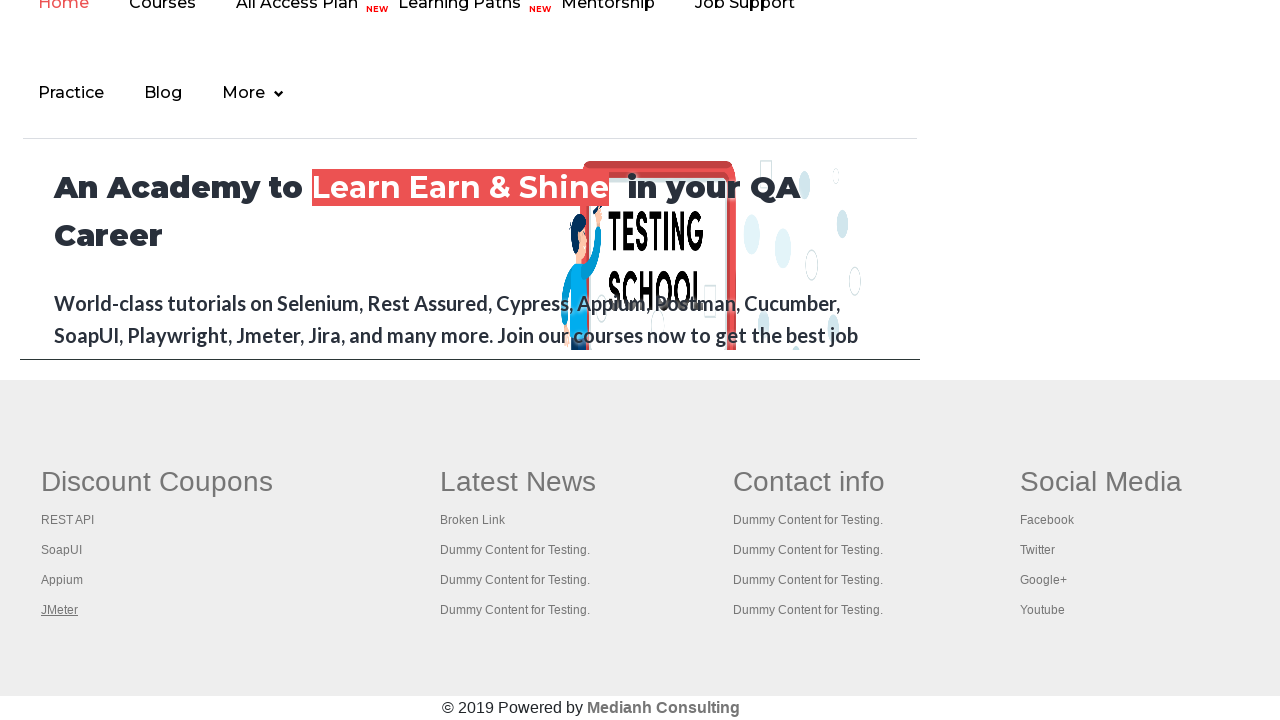

Retrieved page title: REST API Tutorial
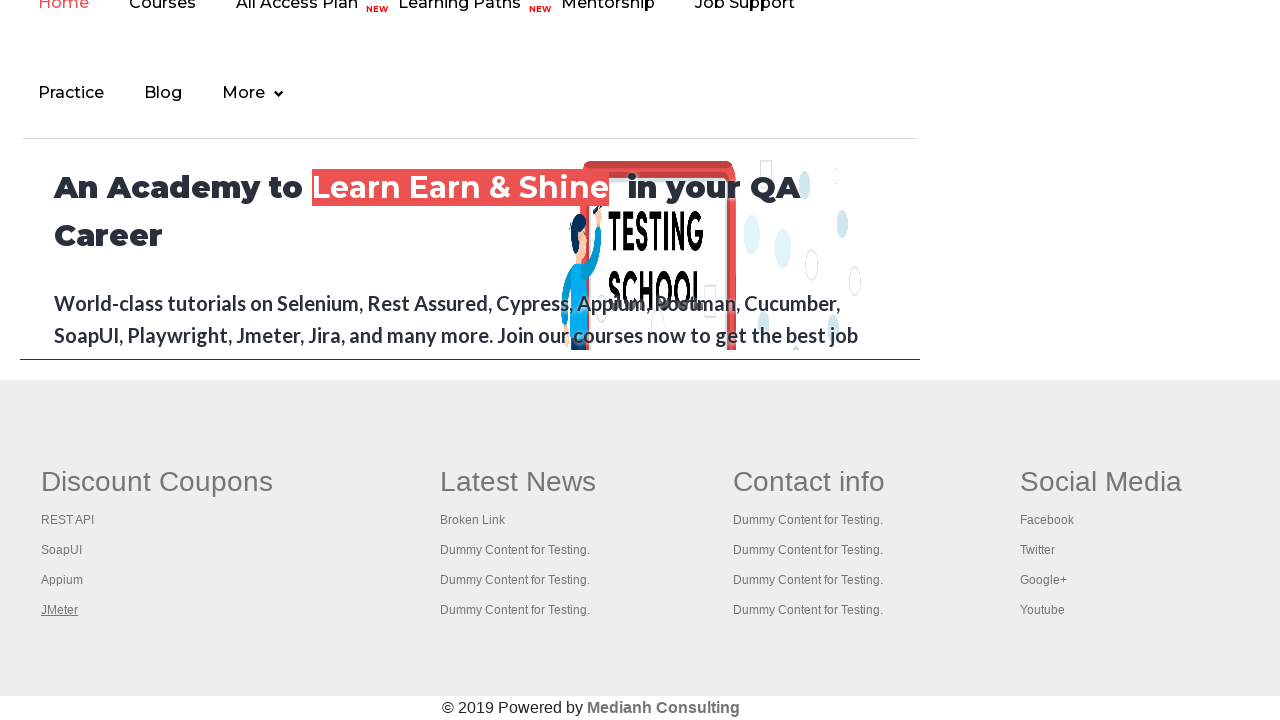

Brought page tab to front
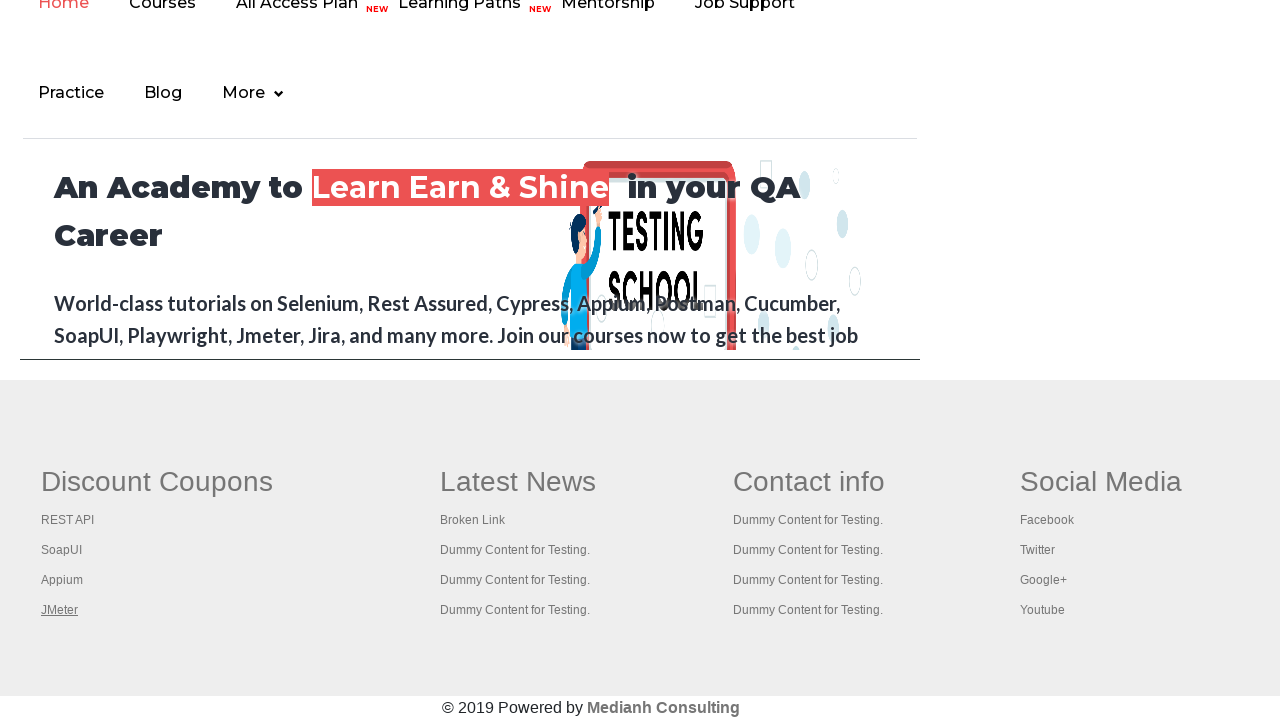

Retrieved page title: The World’s Most Popular API Testing Tool | SoapUI
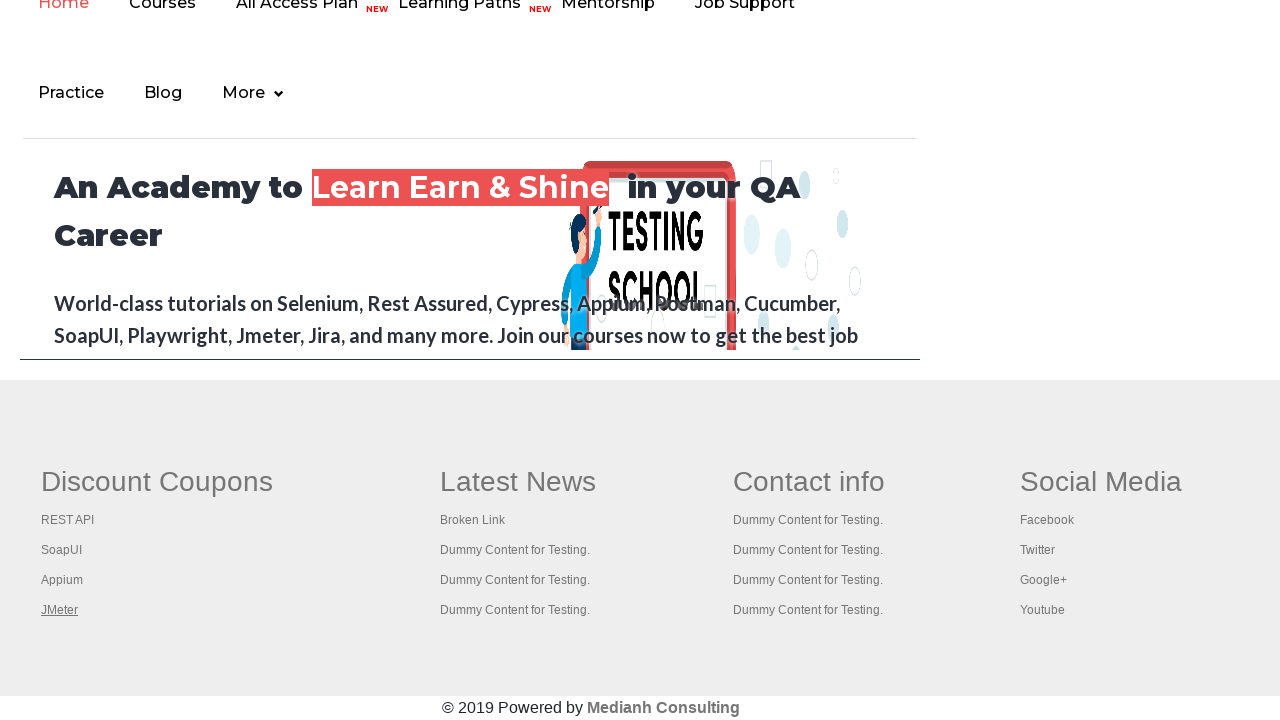

Brought page tab to front
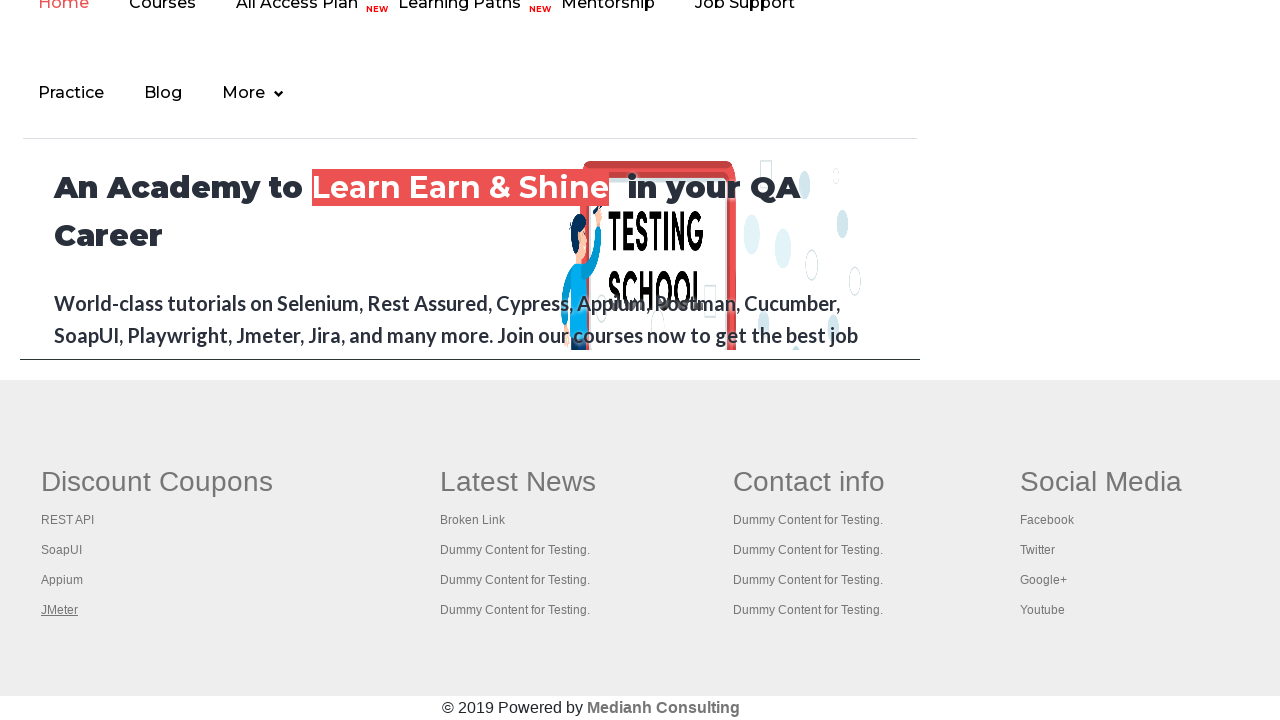

Retrieved page title: Appium tutorial for Mobile Apps testing | RahulShetty Academy | Rahul
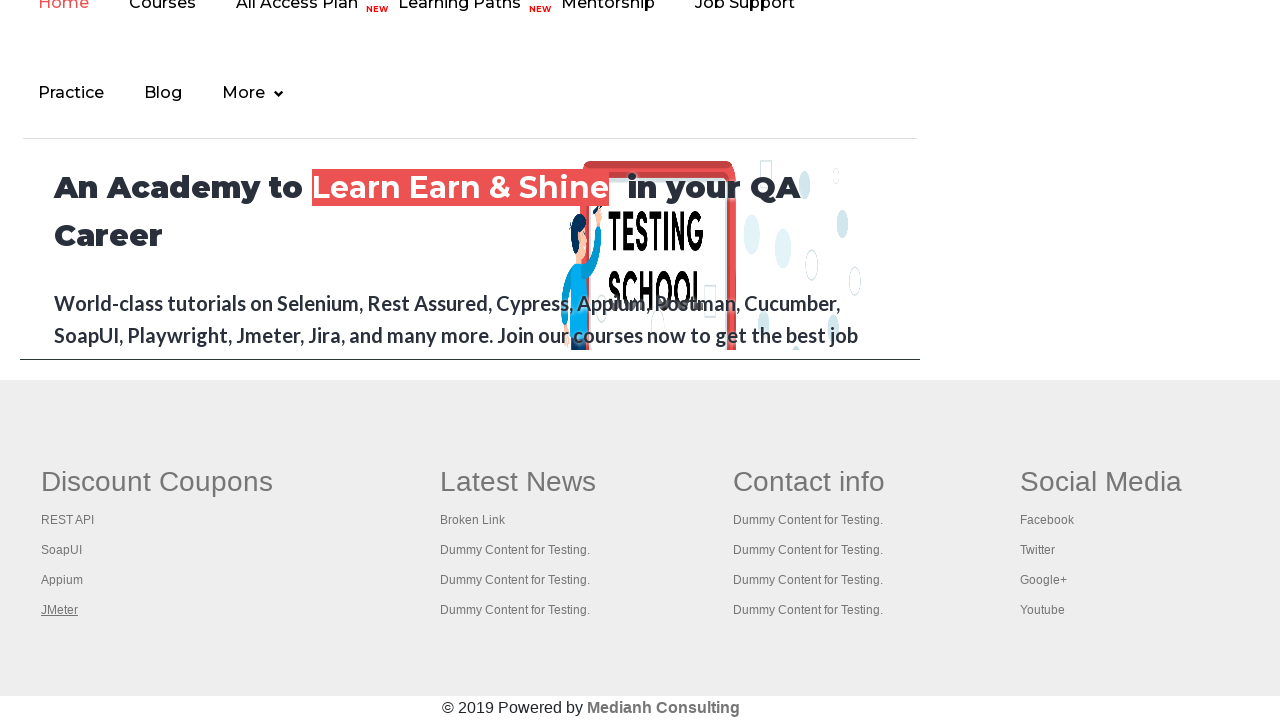

Brought page tab to front
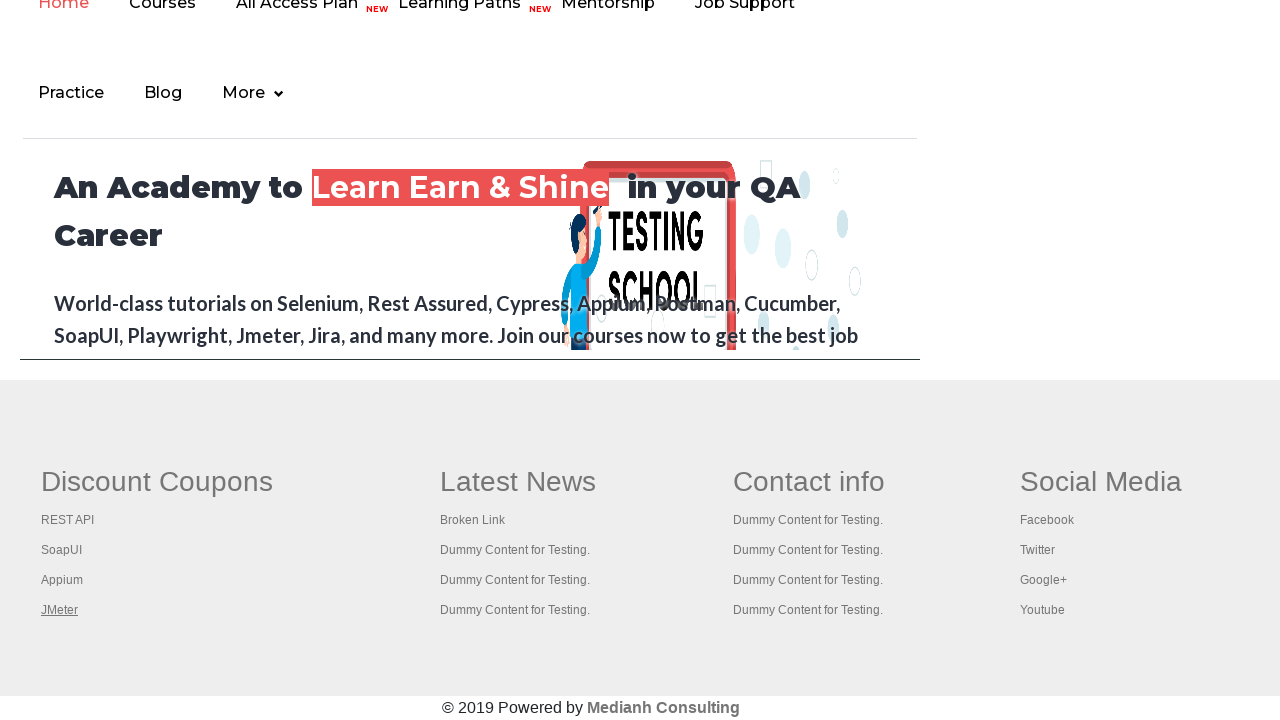

Retrieved page title: Apache JMeter - Apache JMeter™
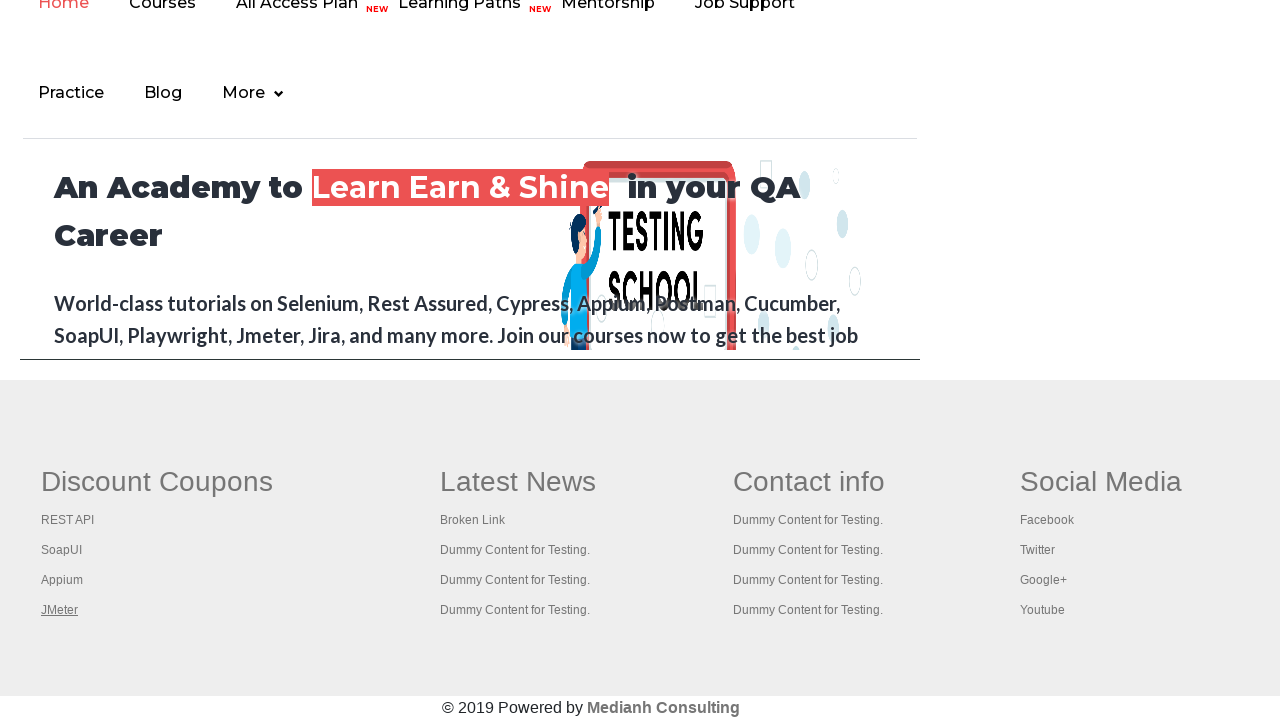

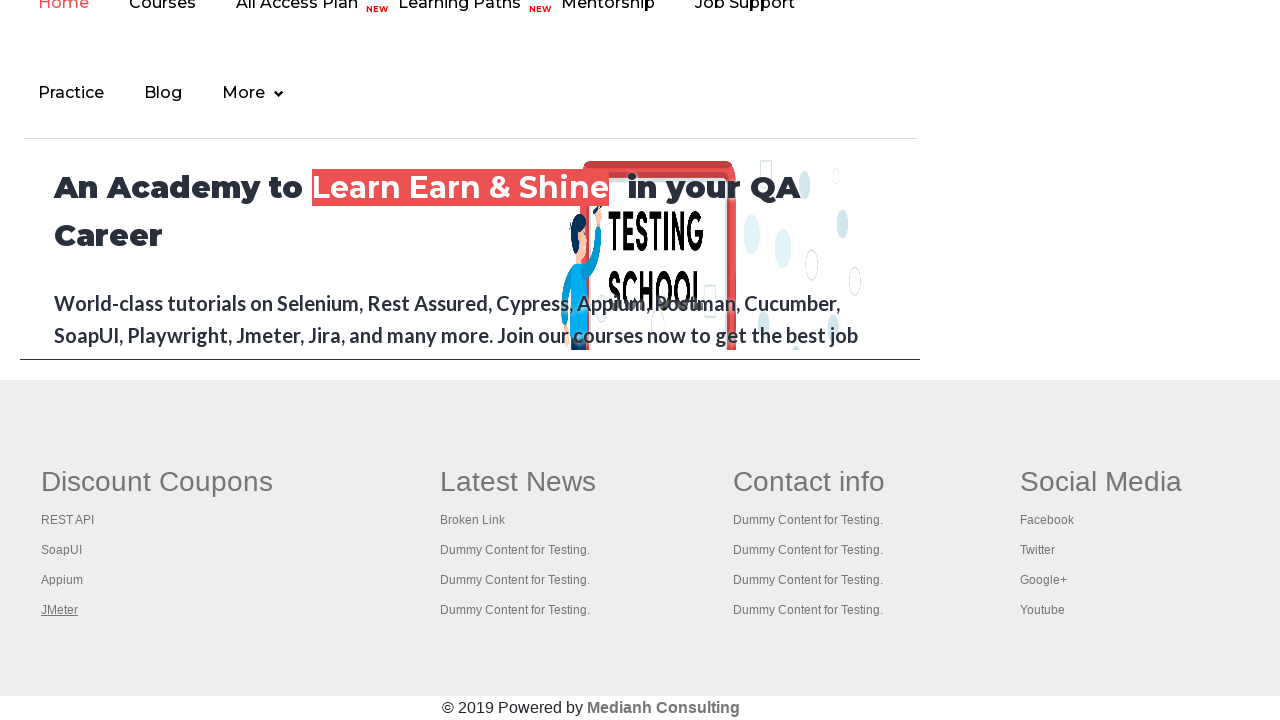